Tests QR code generator functionality by entering text into the input field, clicking the generate button, and waiting for the QR code image to be generated.

Starting URL: https://qaplayground.dev/apps/qr-code-generator/

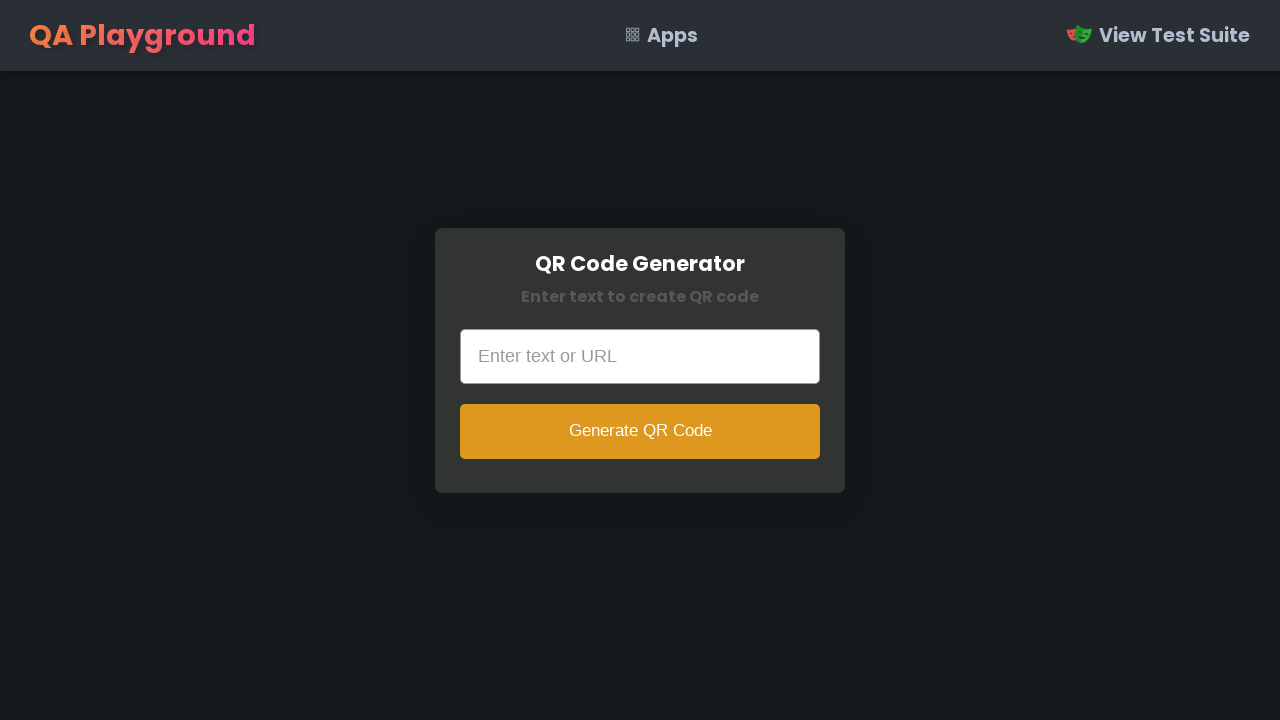

QR code input field is visible and ready
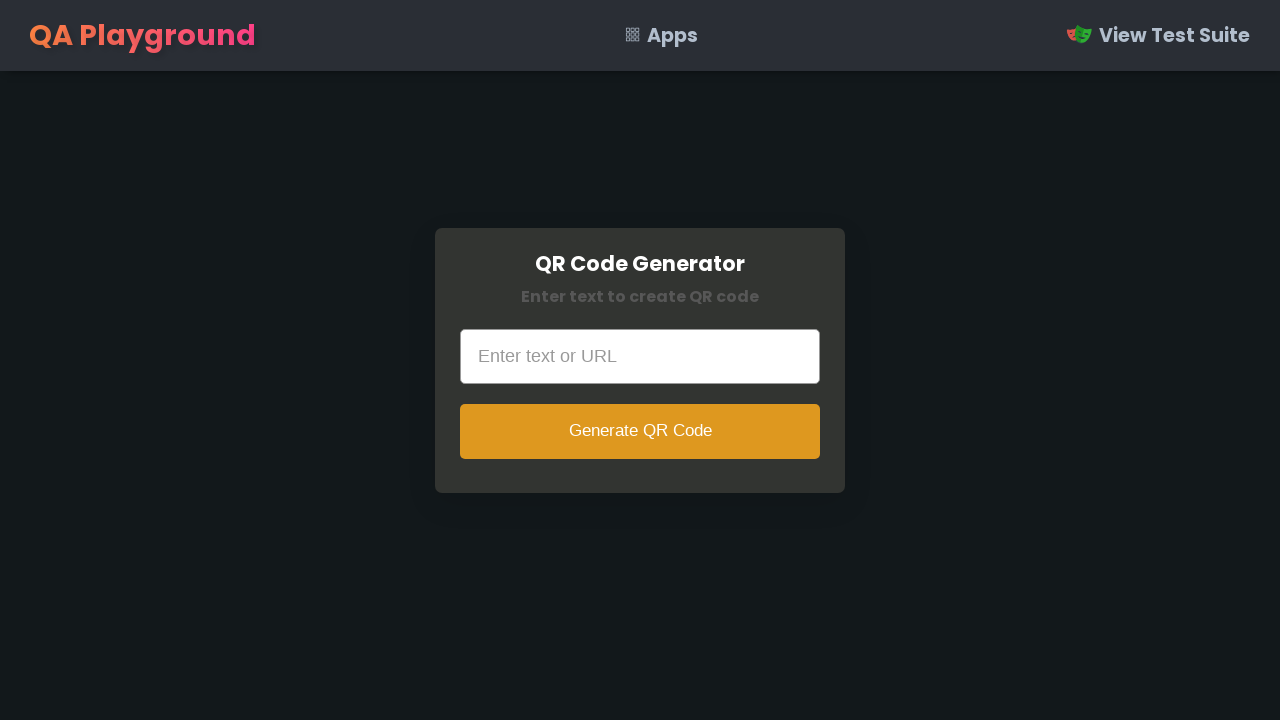

Entered text 'I am a Automation QA Engineer' into the input field on input[placeholder='Enter text or URL']
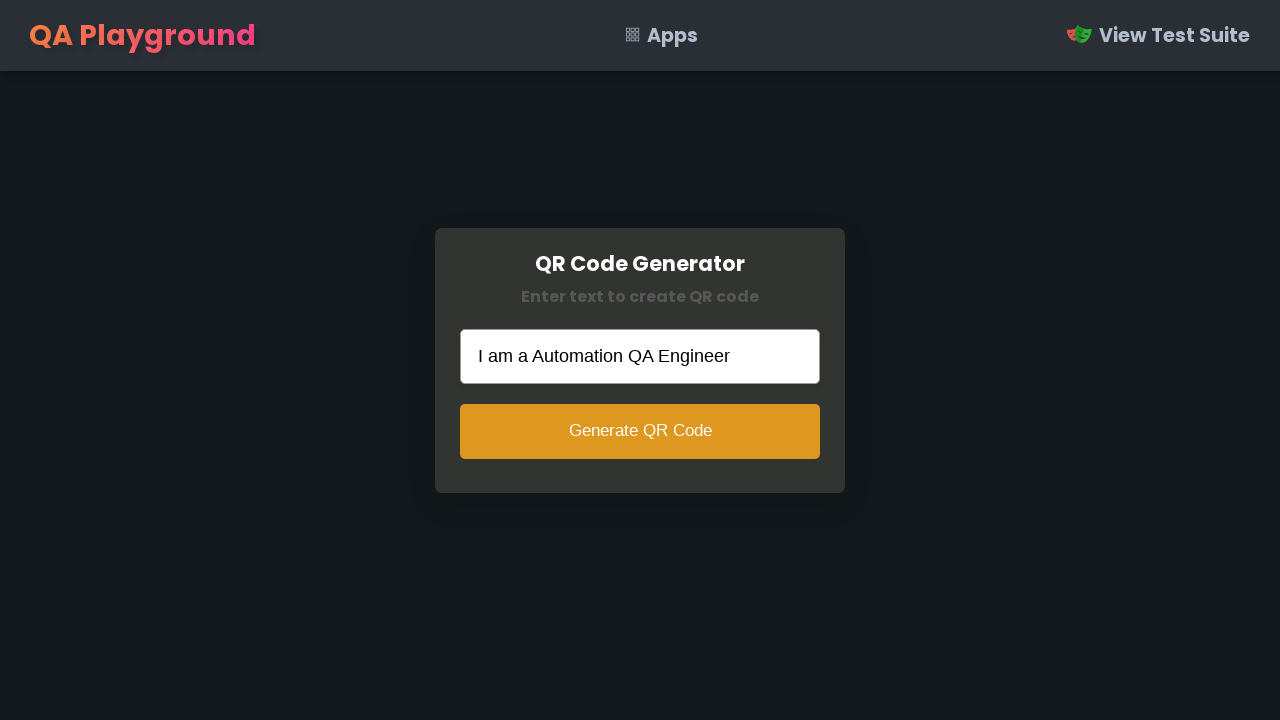

Clicked the Generate QR Code button at (640, 431) on button:has-text('Generate QR Code')
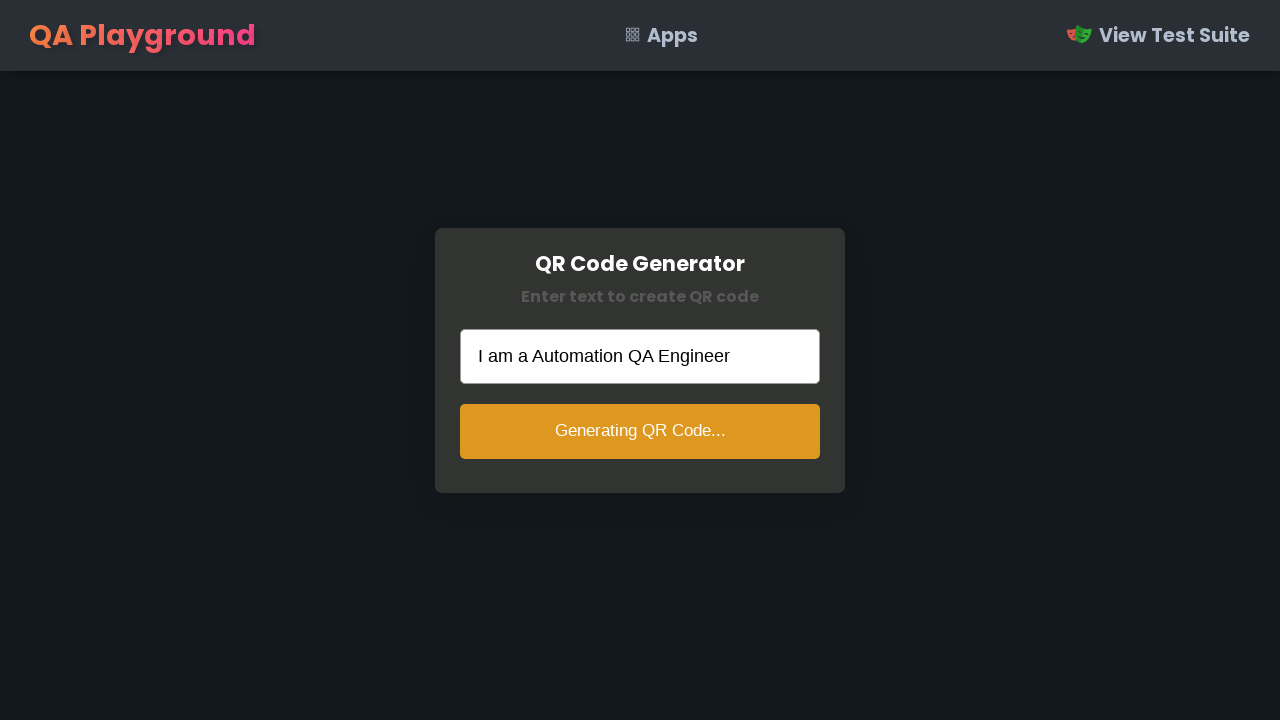

QR code image generated and is now visible
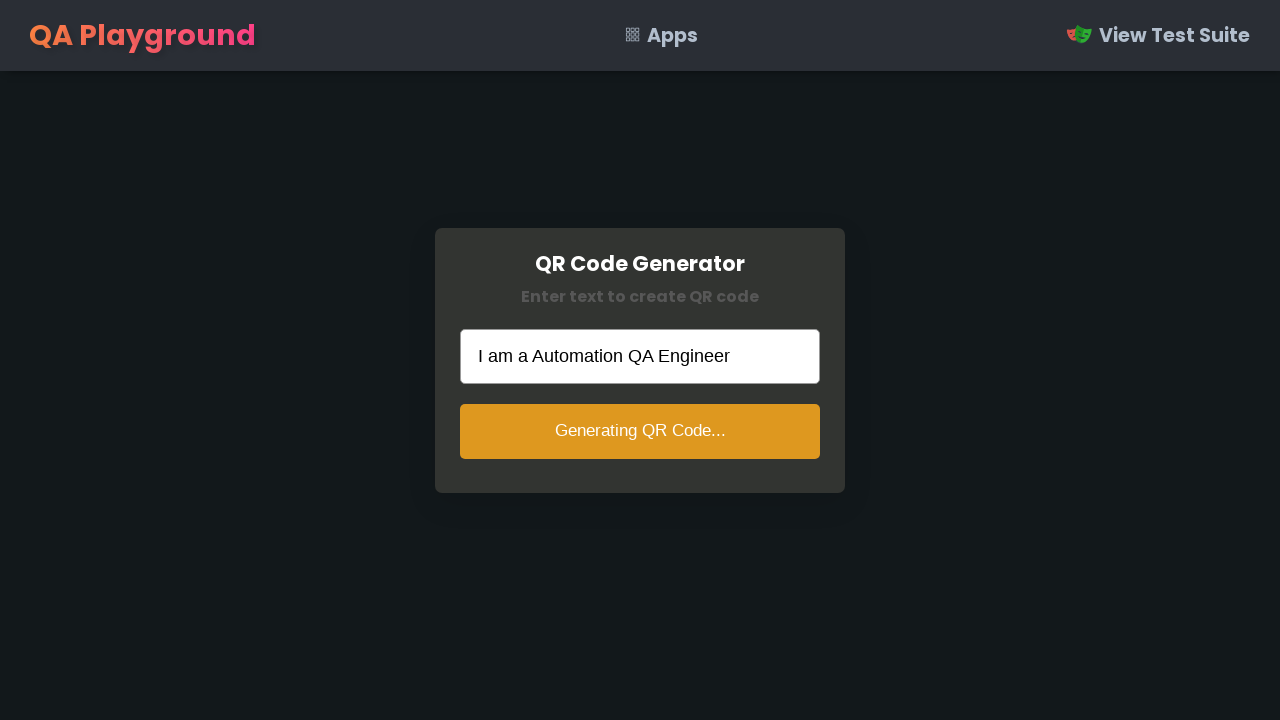

Verified QR code image element is visible and ready
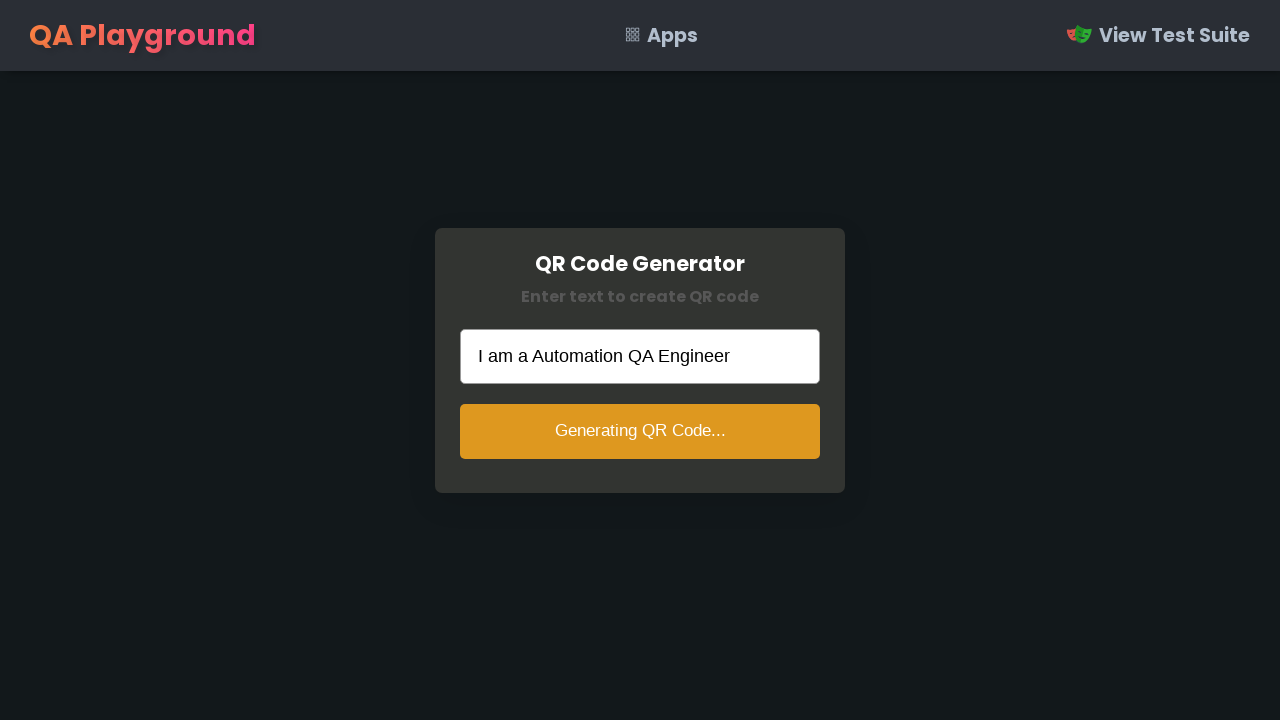

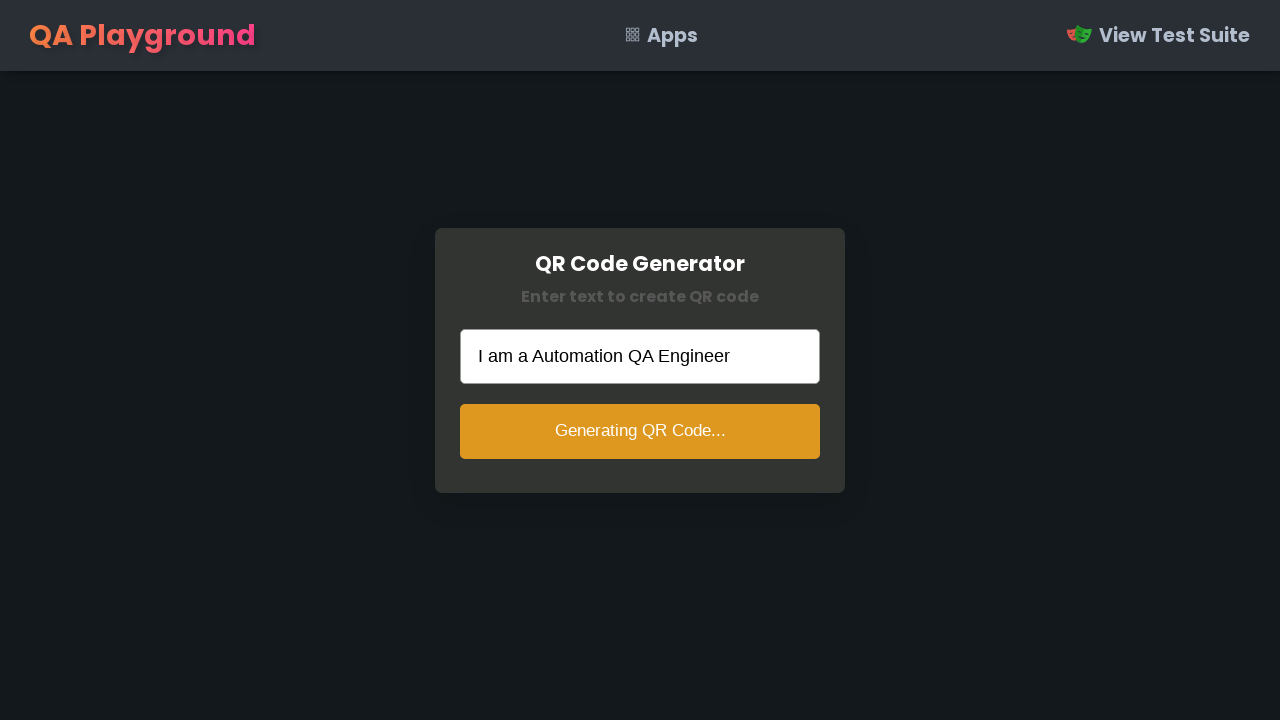